Navigates to YouTube homepage and uses keyboard navigation (Tab key presses) to move through page elements, then presses Enter to activate the focused element

Starting URL: https://www.youtube.com/

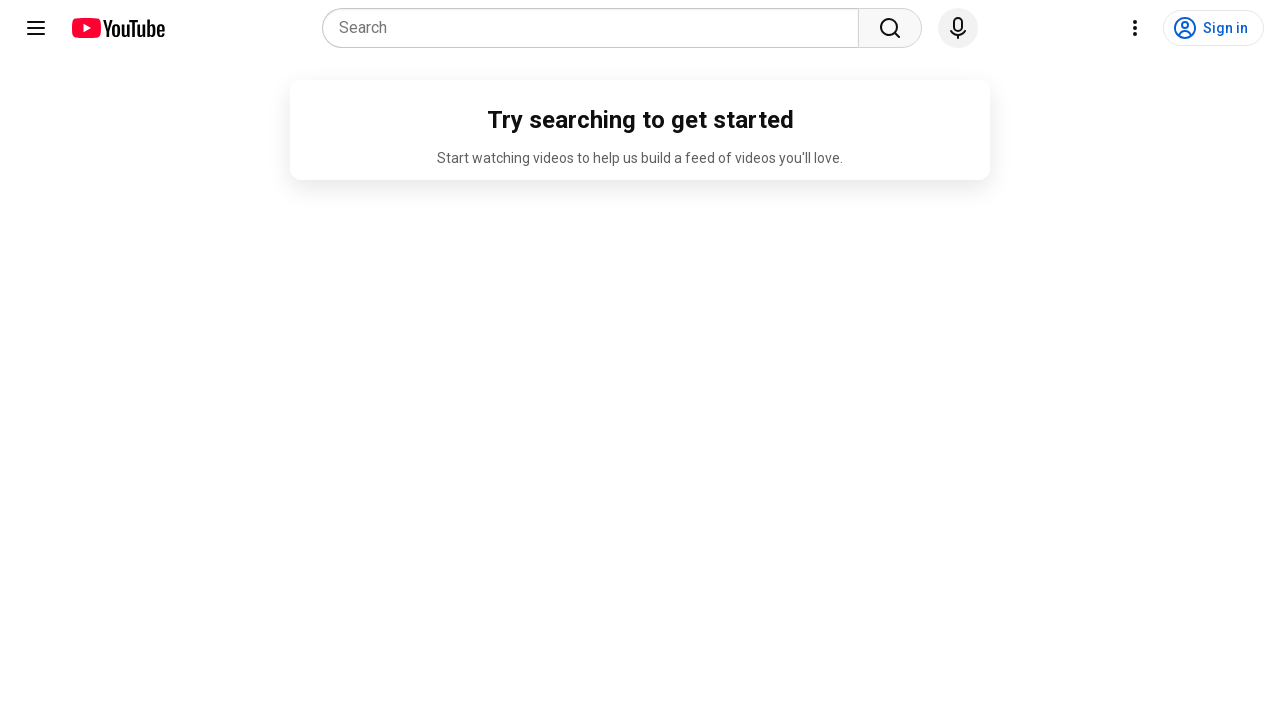

Navigated to YouTube homepage
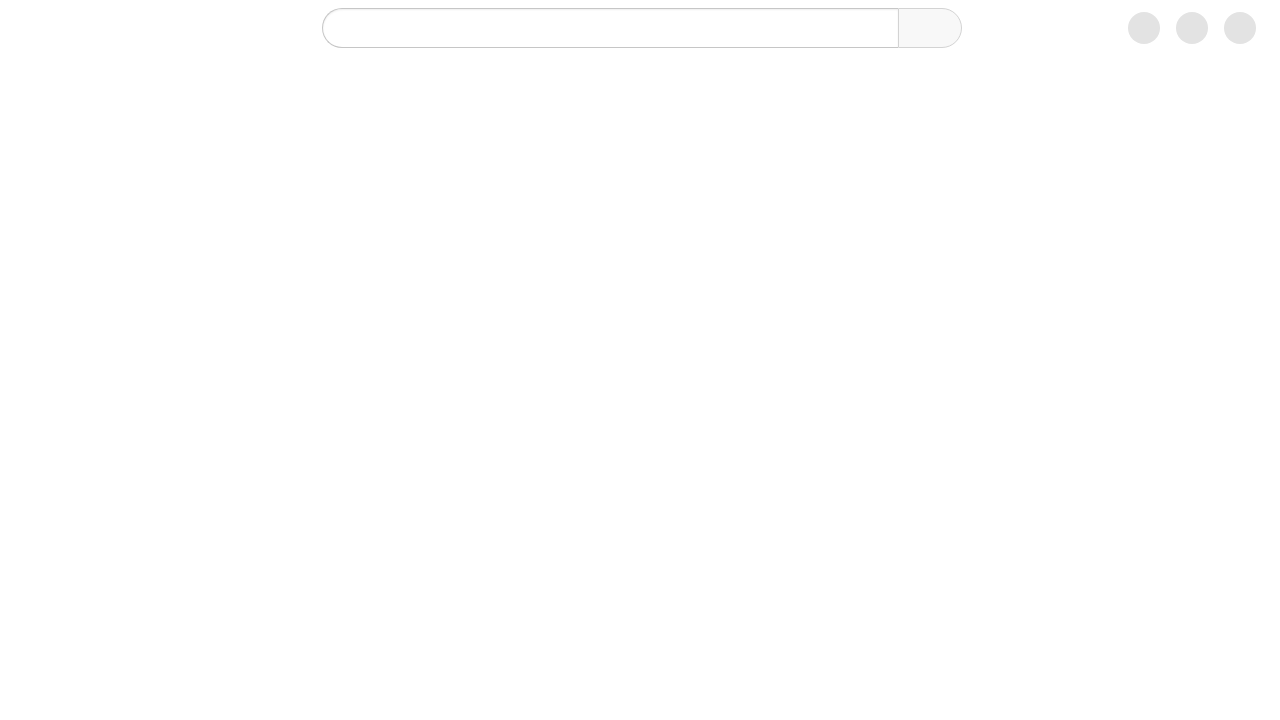

Pressed Tab to move to first element
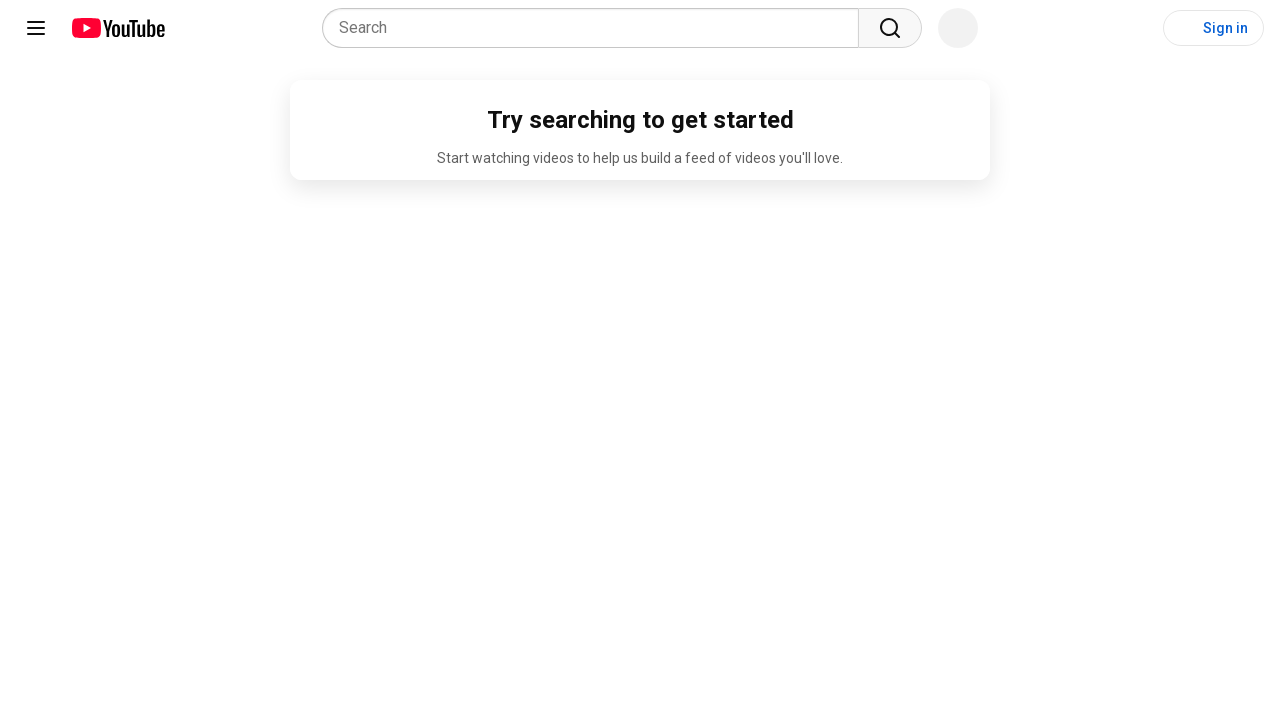

Waited 2000ms
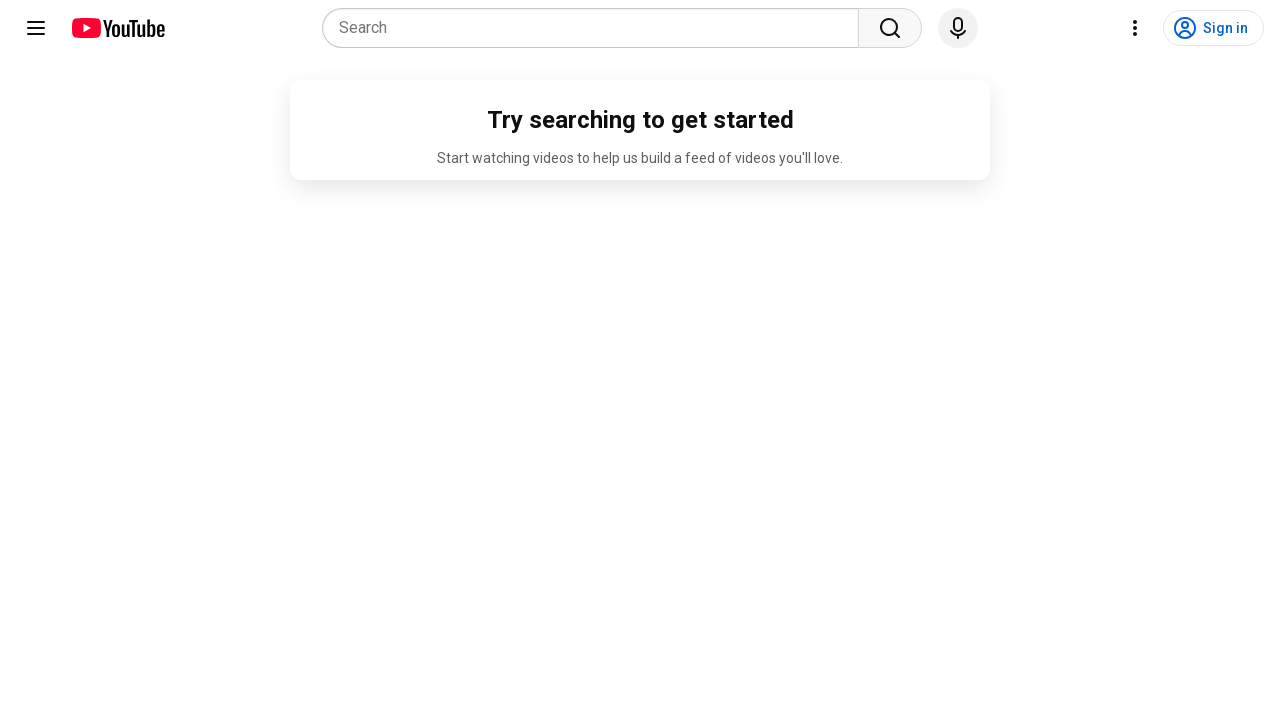

Pressed Tab to move to second element
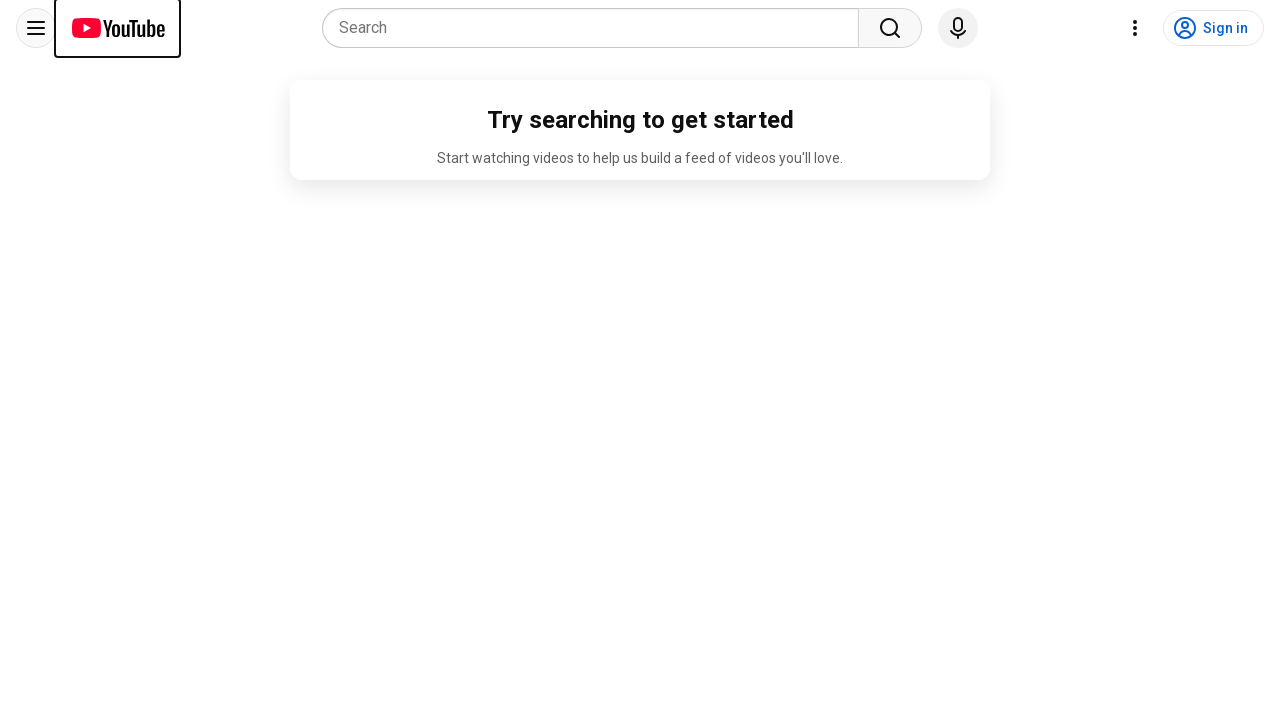

Waited 2000ms
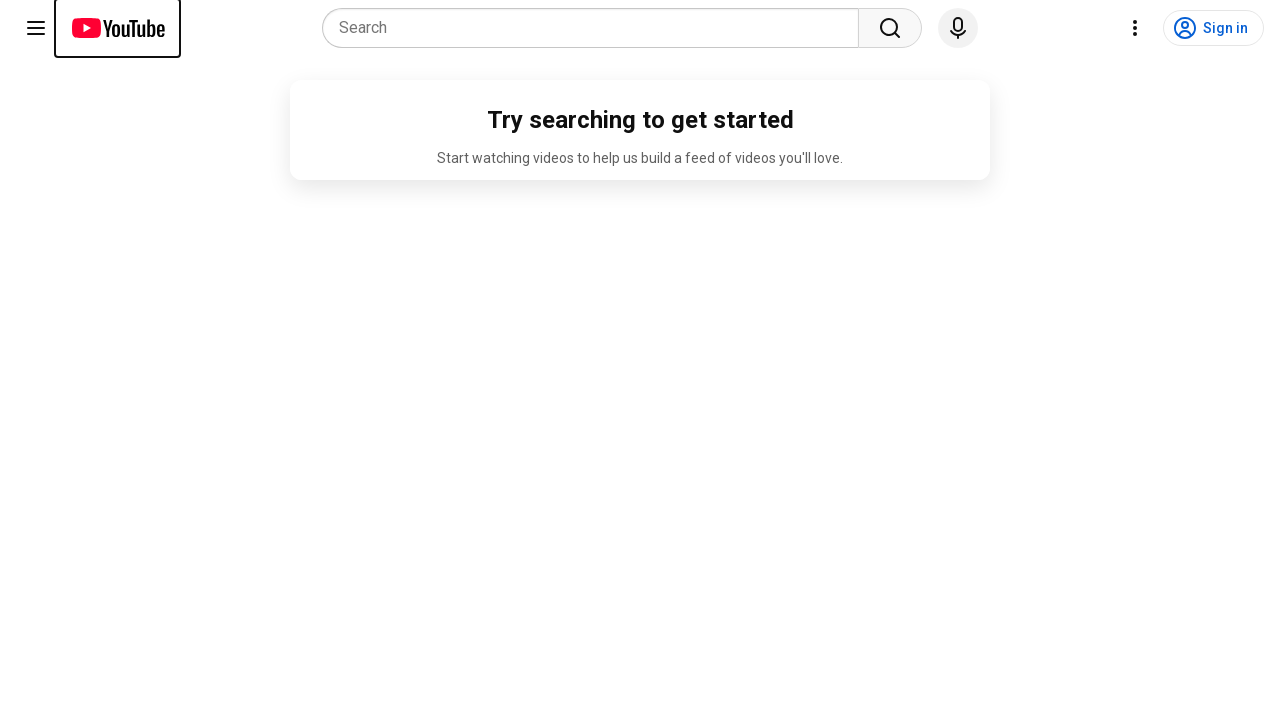

Pressed Tab to move to third element
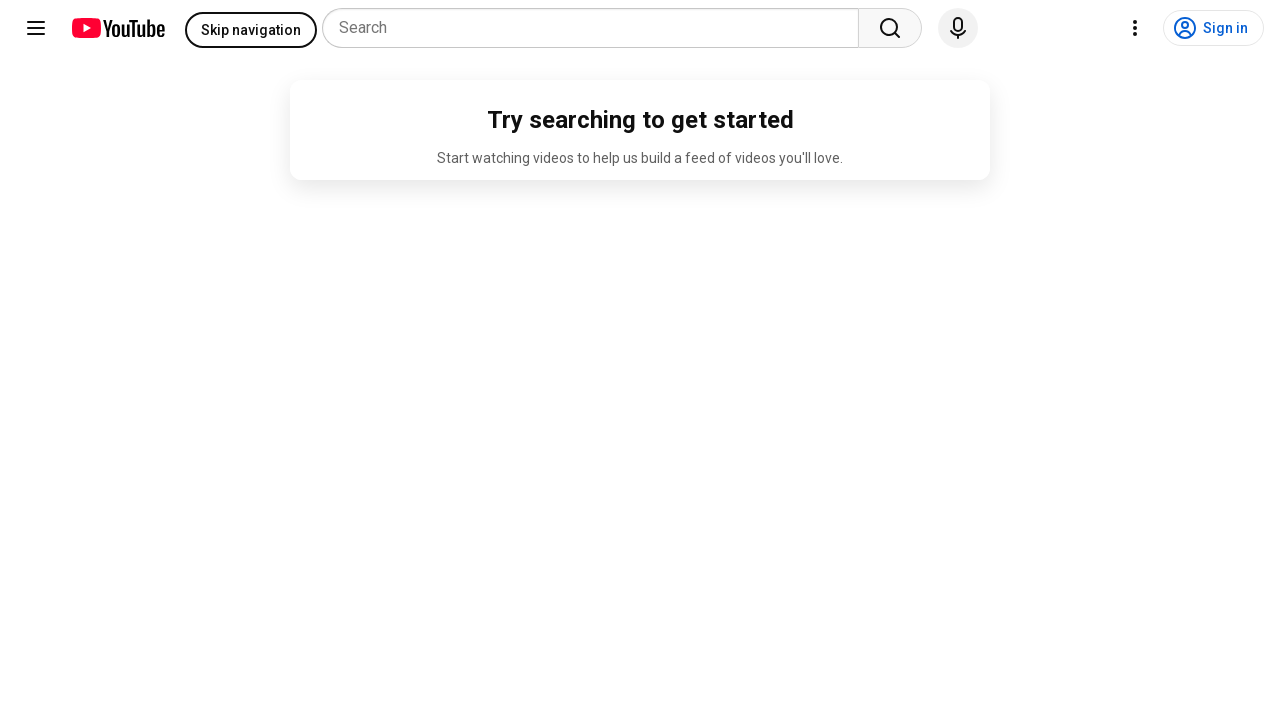

Waited 2000ms
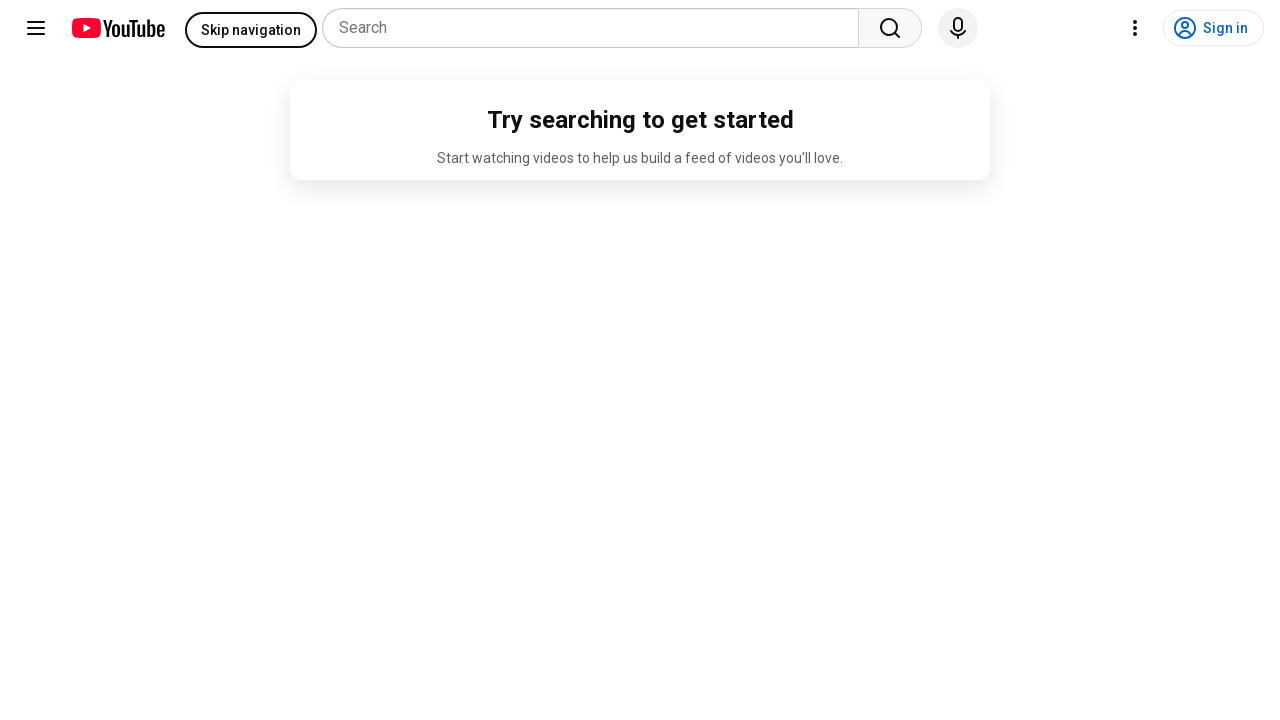

Pressed Tab to move to fourth element
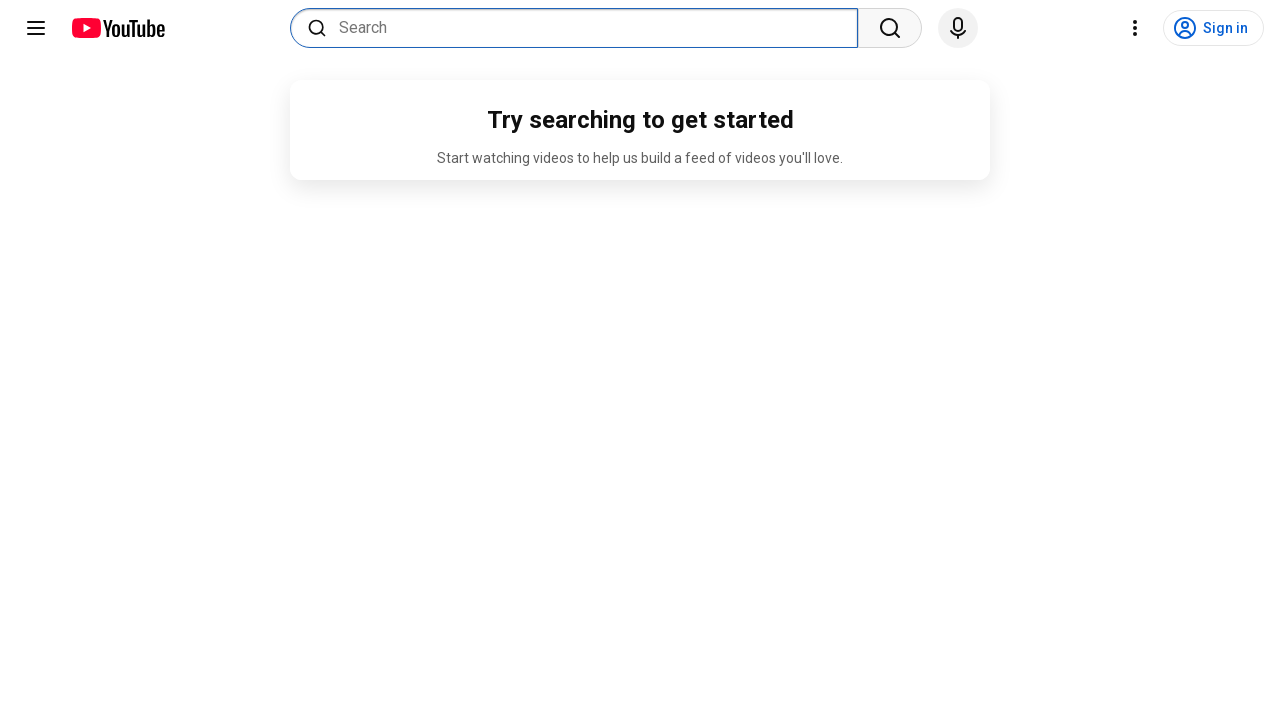

Waited 2000ms
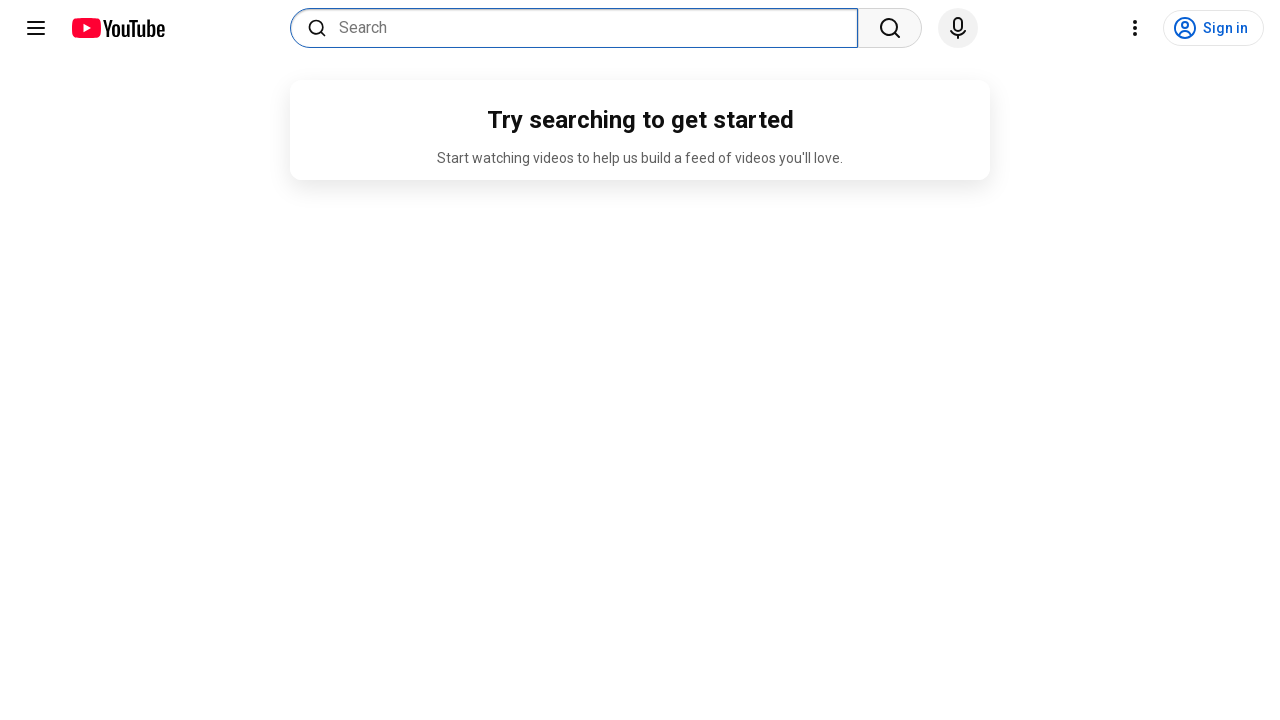

Pressed Enter to activate the focused element
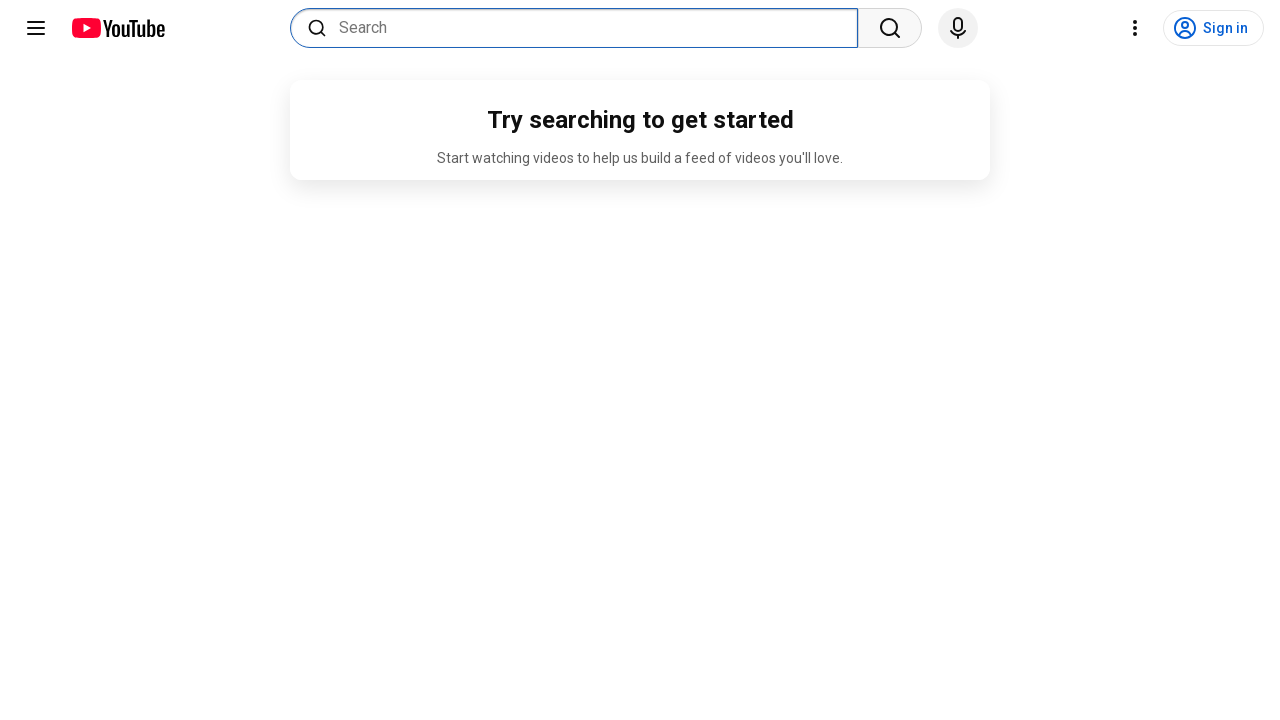

Waited 2000ms after activation
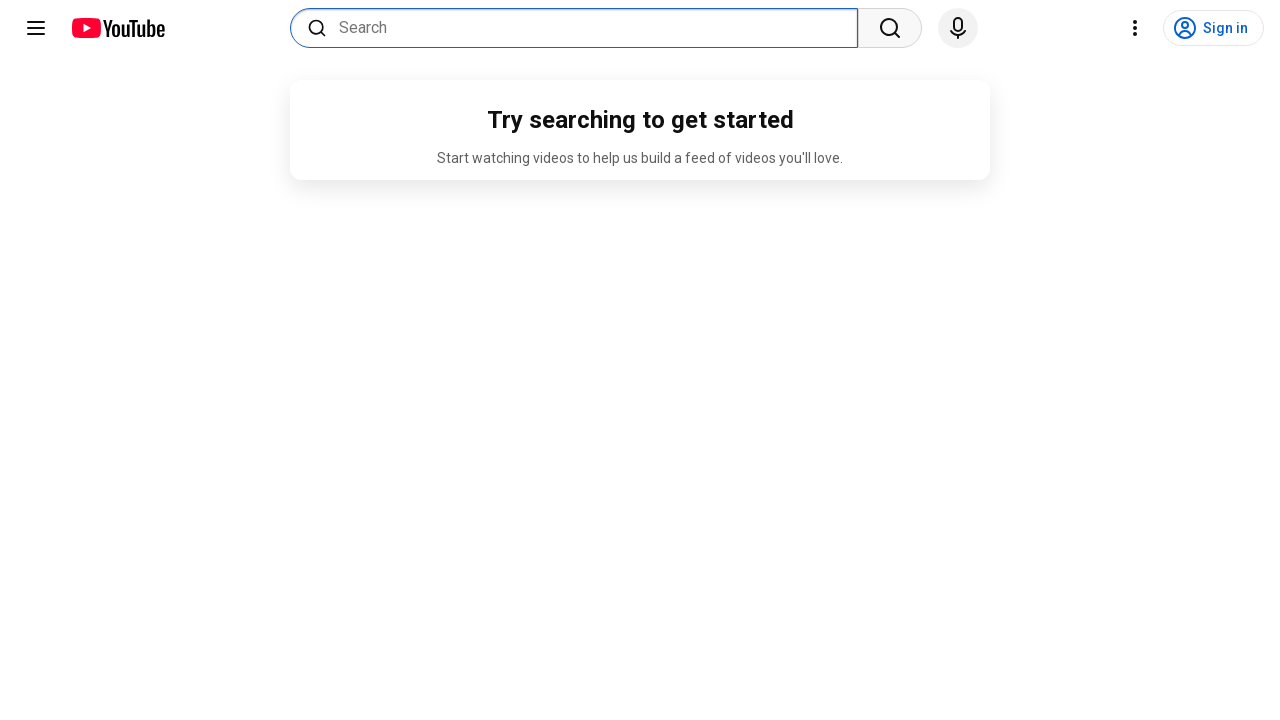

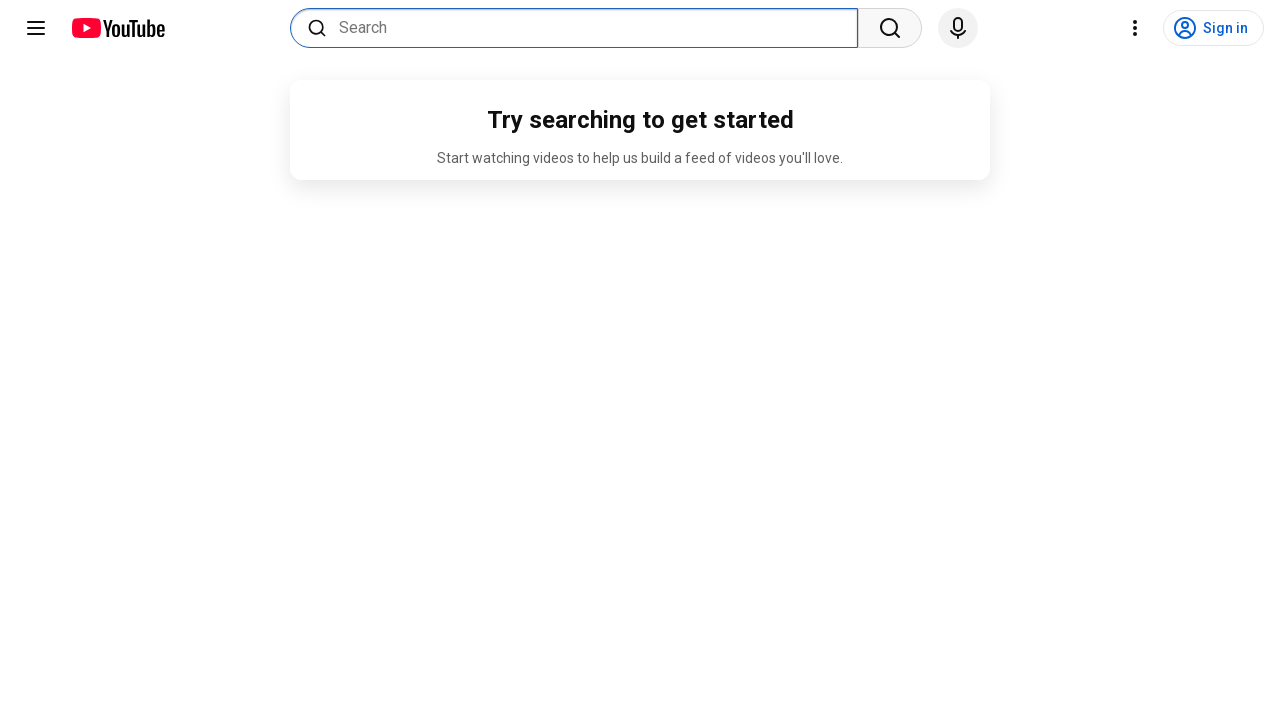